Tests account registration by filling in phone number, email, first name, and last name fields, then clicking the register button

Starting URL: https://www.cermati.com/gabung

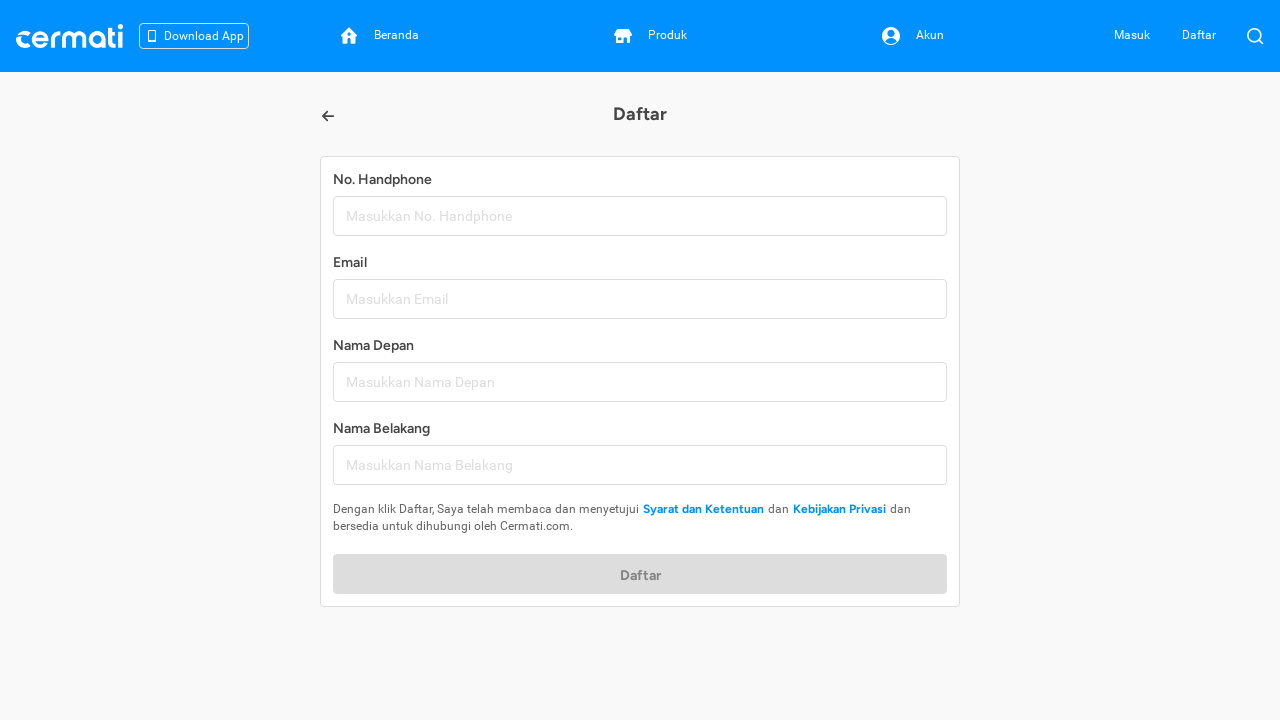

Navigated to account registration page
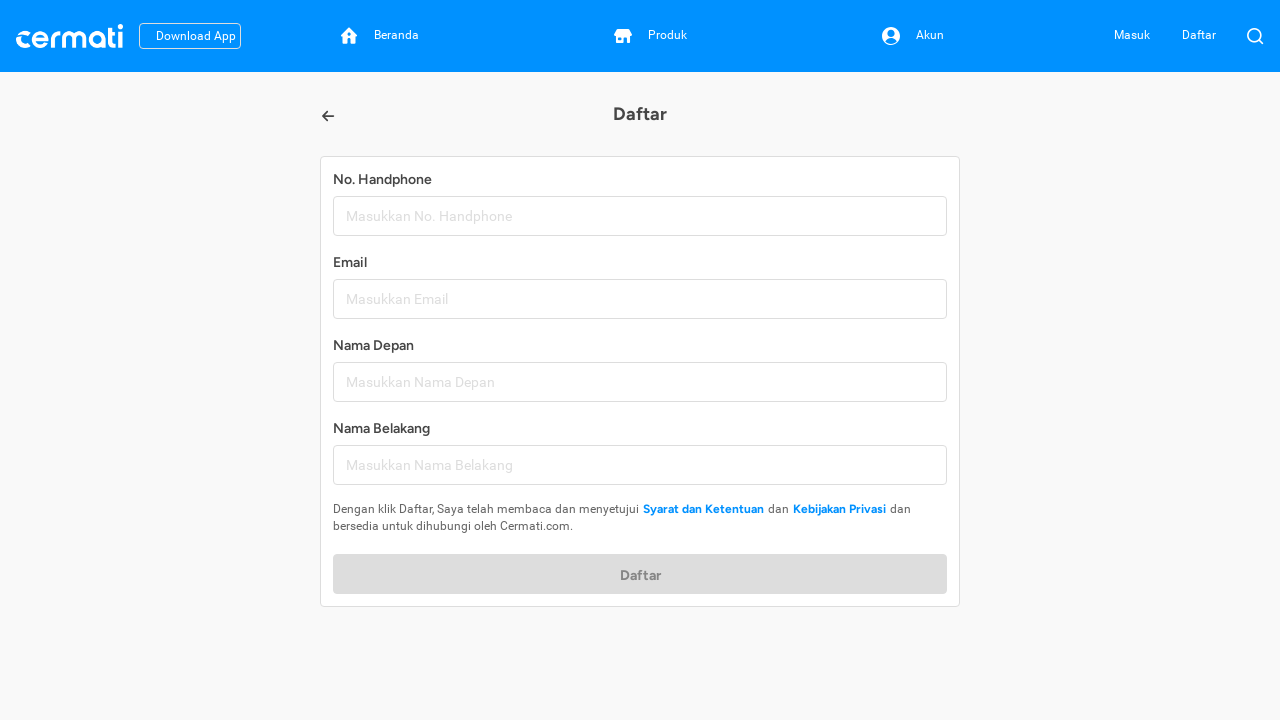

Filled phone number field with '081234567890' on internal:attr=[placeholder="Masukkan No. Handphone"i]
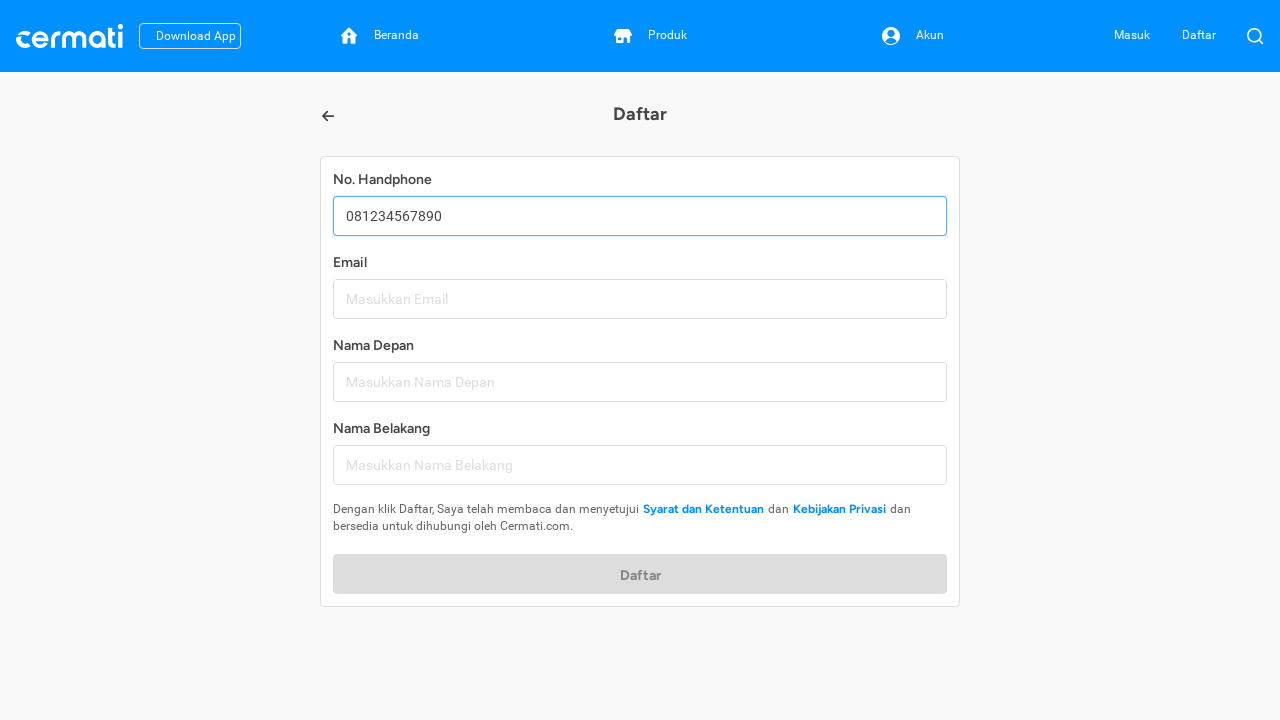

Filled email field with 'testuser2024@example.com' on internal:attr=[placeholder="Masukkan Email"i]
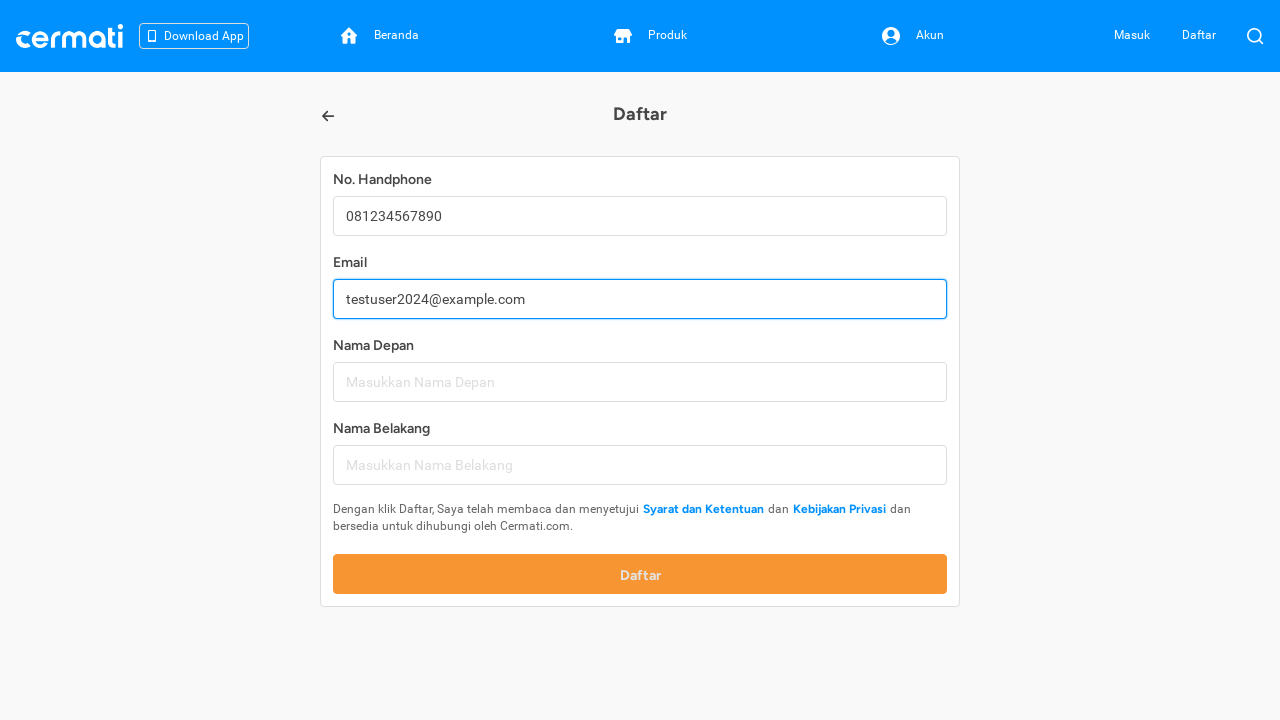

Filled first name field with 'John' on internal:attr=[placeholder="Masukkan Nama Depan"i]
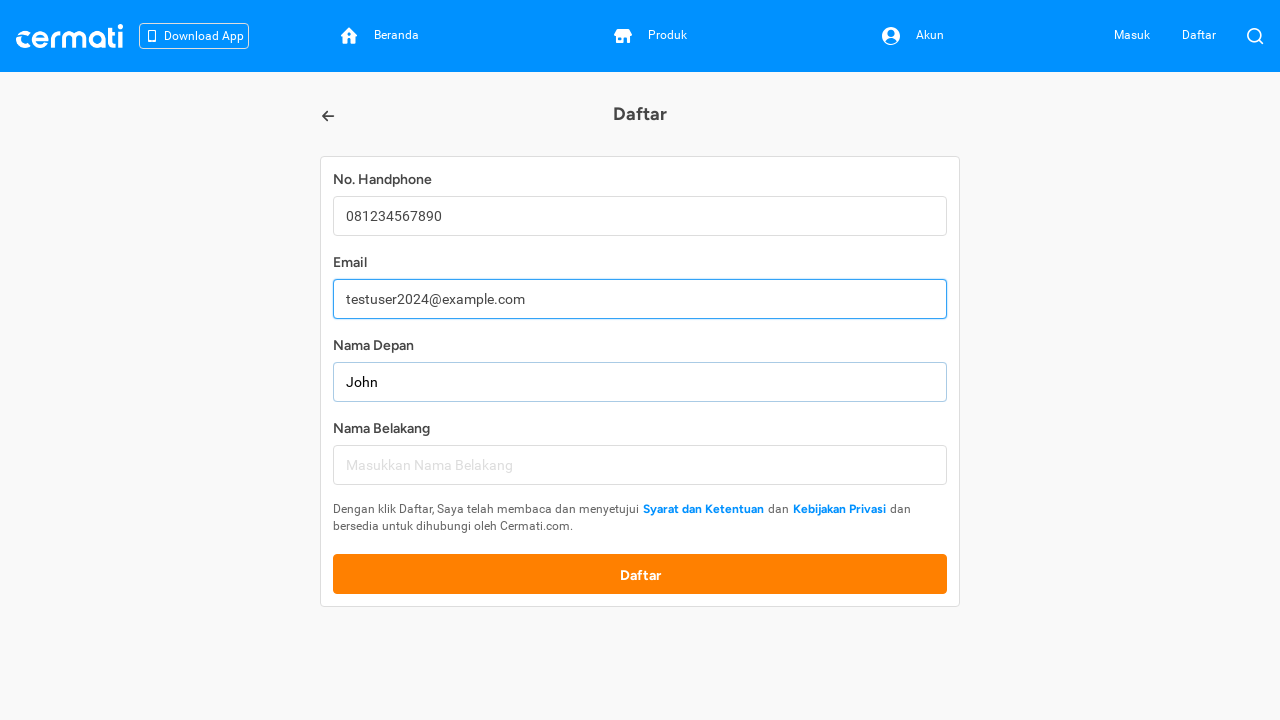

Filled last name field with 'Doe' on internal:attr=[placeholder="Masukkan Nama Belakang"i]
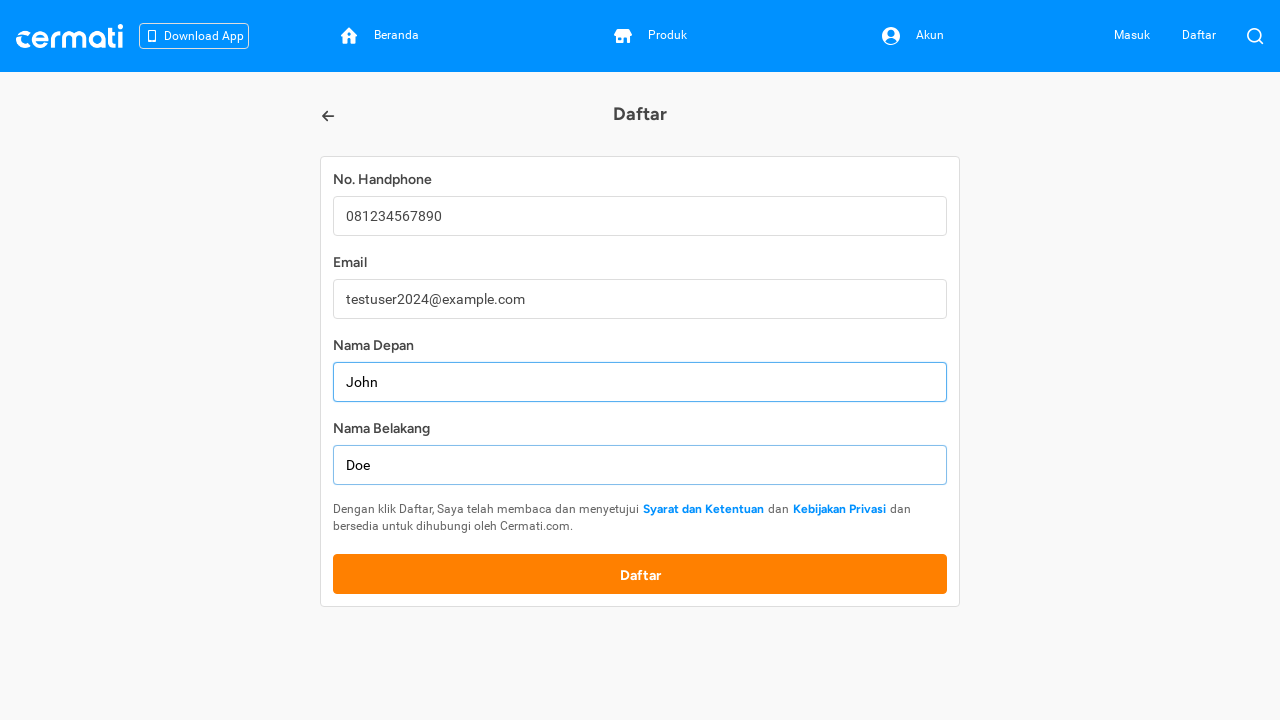

Clicked register button to submit account creation form at (640, 574) on internal:role=button[name="Daftar"i]
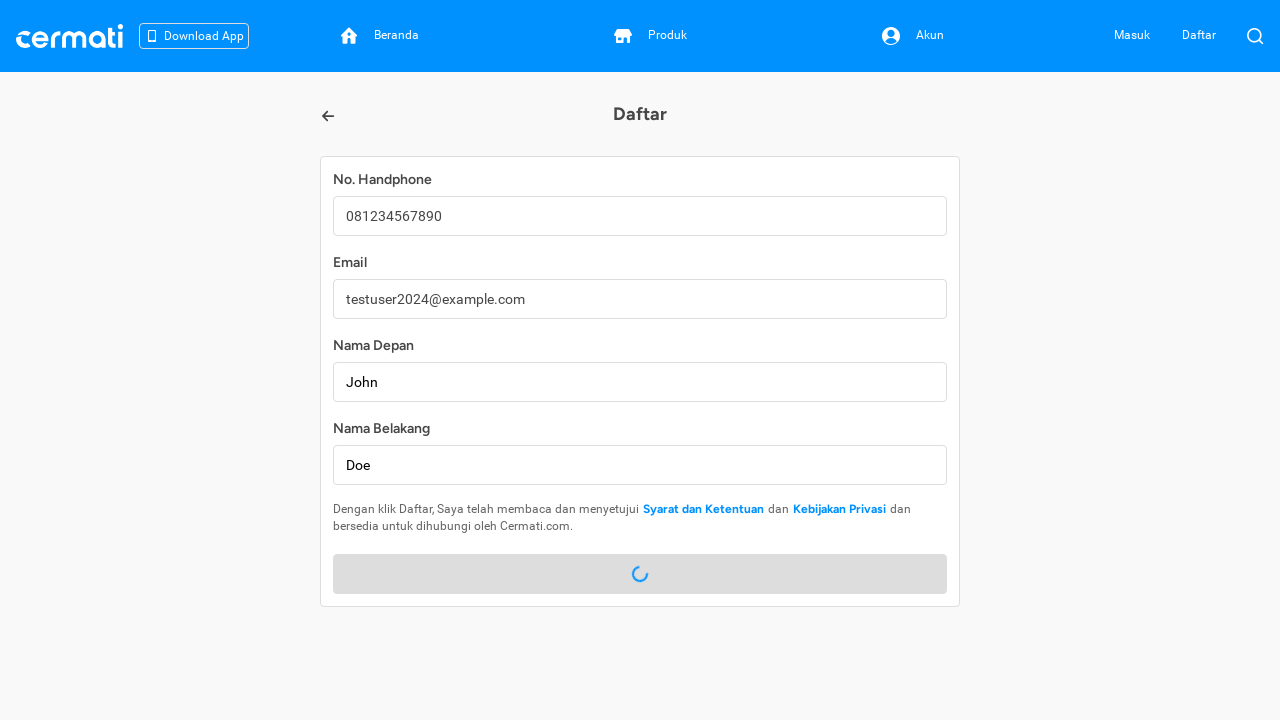

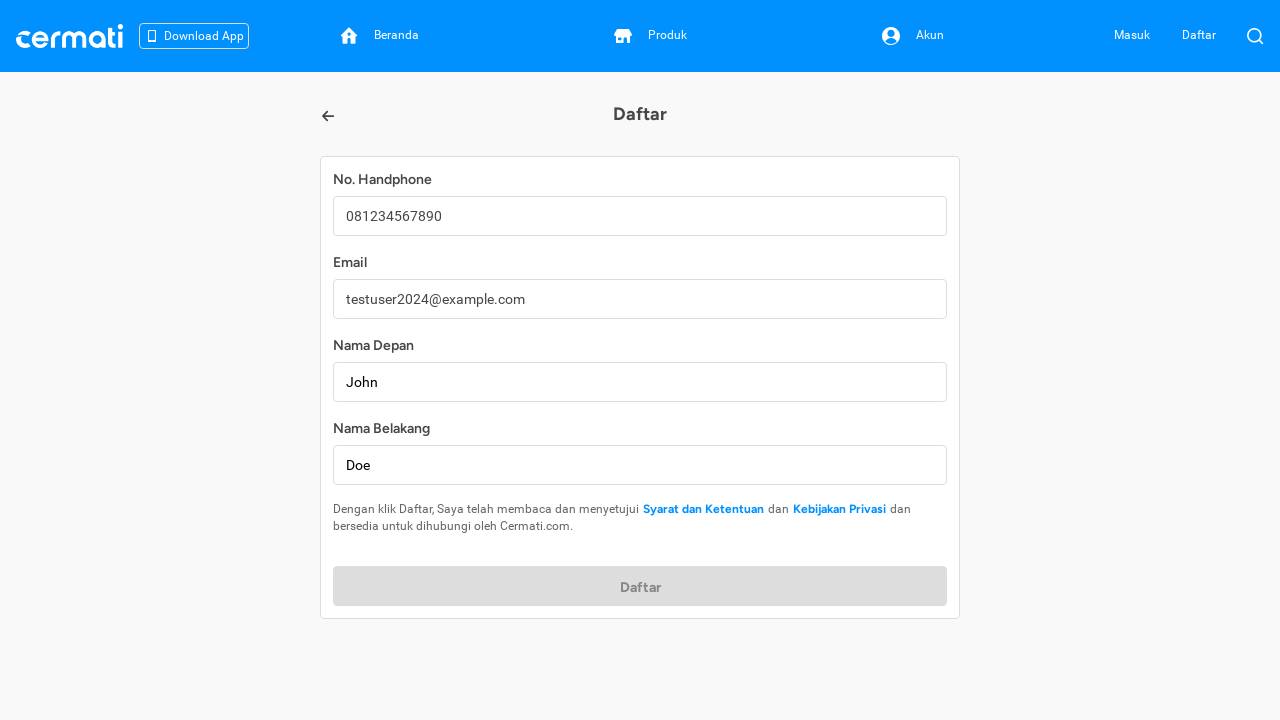